Tests explicit wait functionality by navigating to a loading images page and waiting for a landscape image element to be present, then verifies the image source contains "landscape".

Starting URL: https://bonigarcia.dev/selenium-webdriver-java/loading-images.html

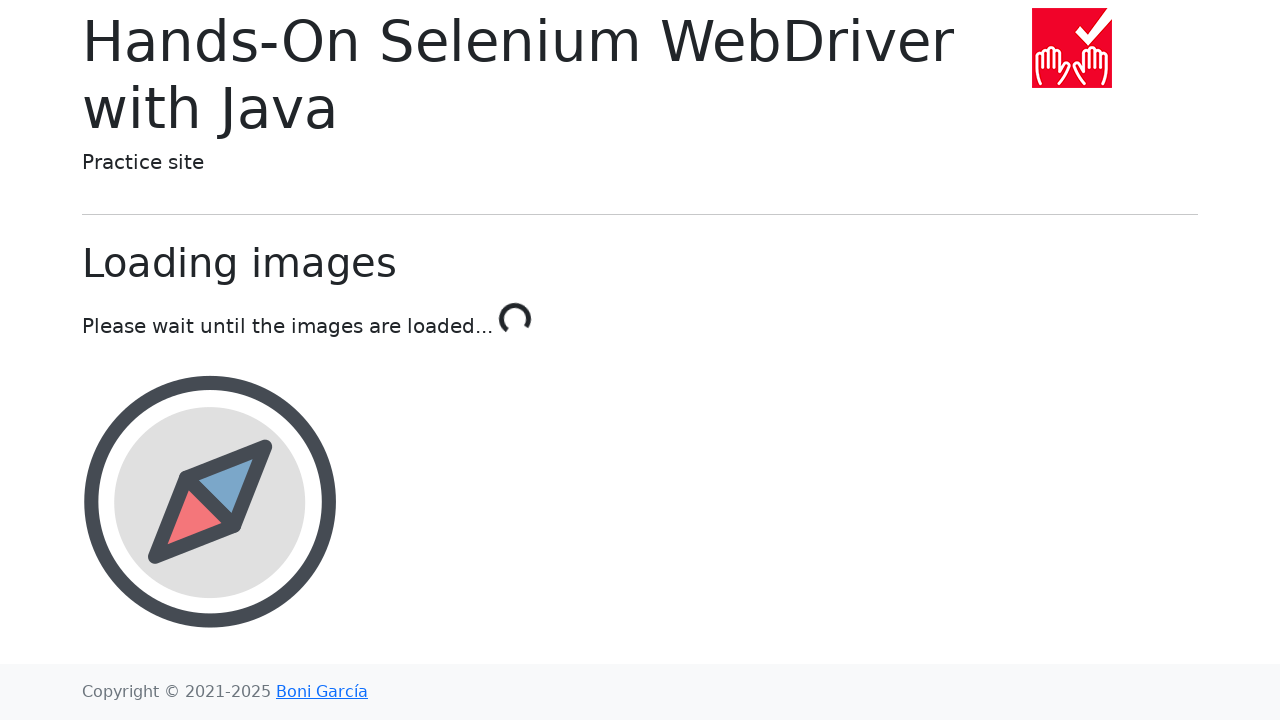

Navigated to loading images page
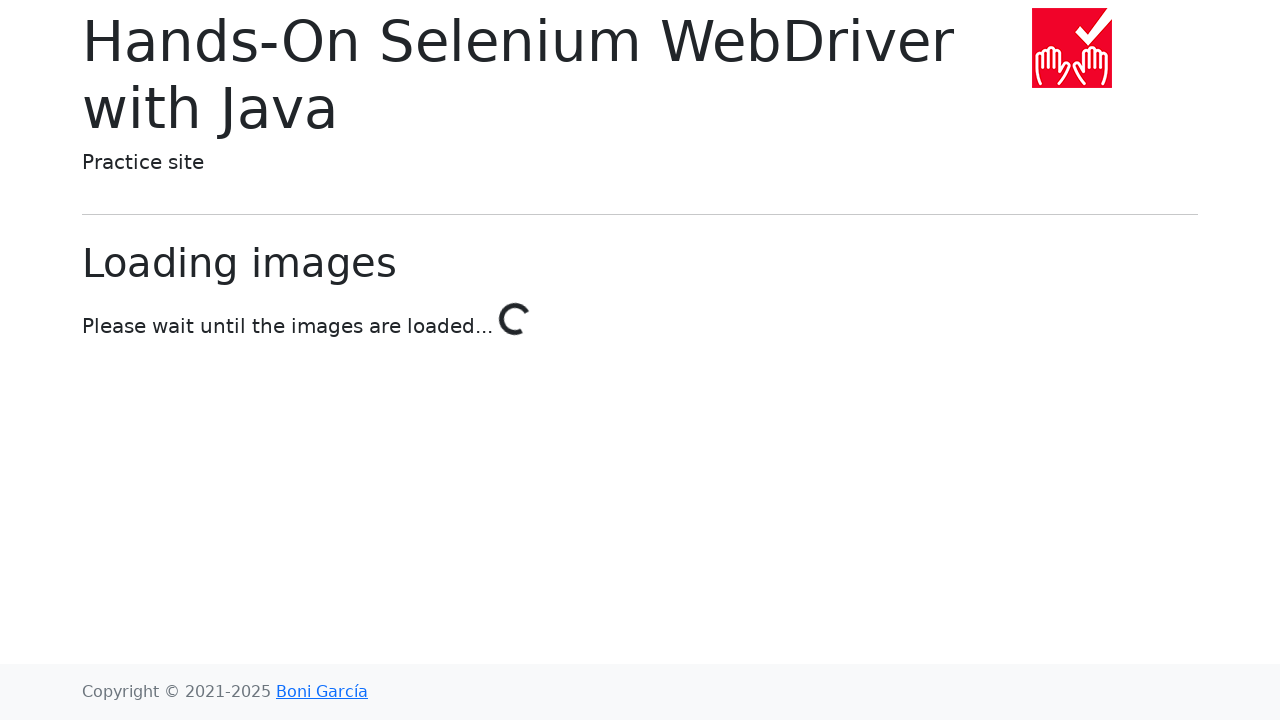

Waited for landscape image element to be present
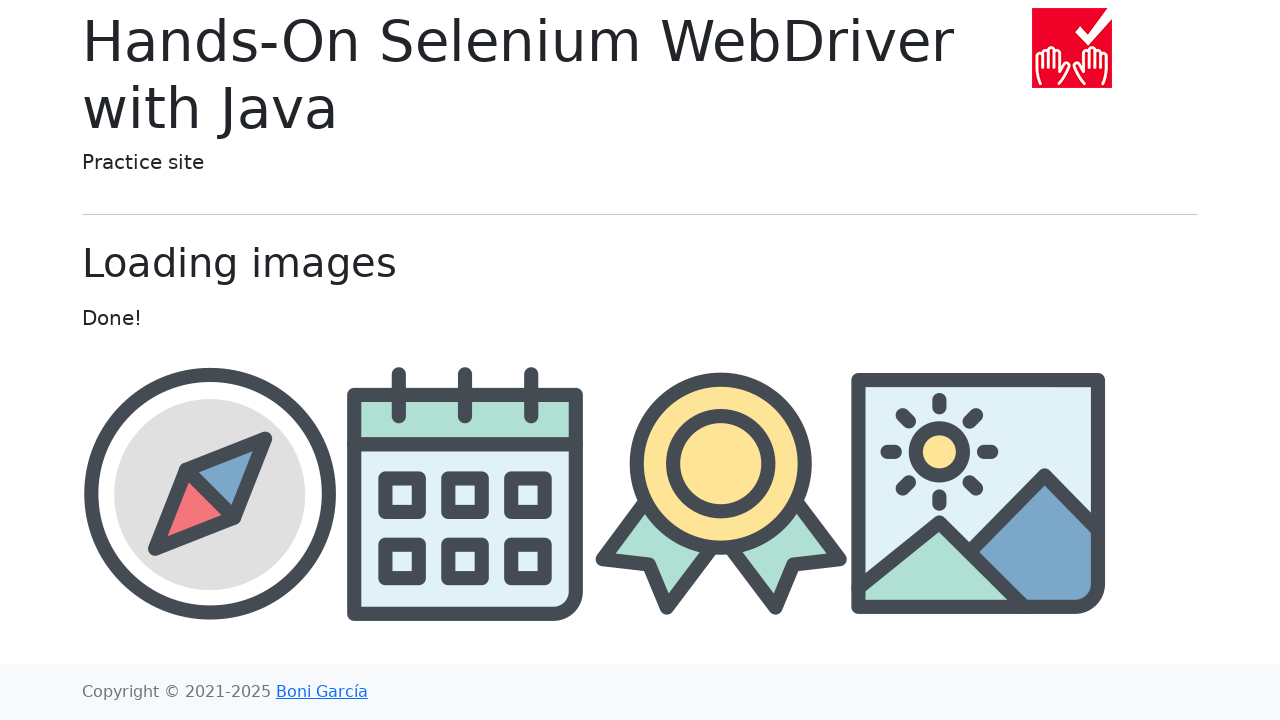

Retrieved src attribute from landscape image element
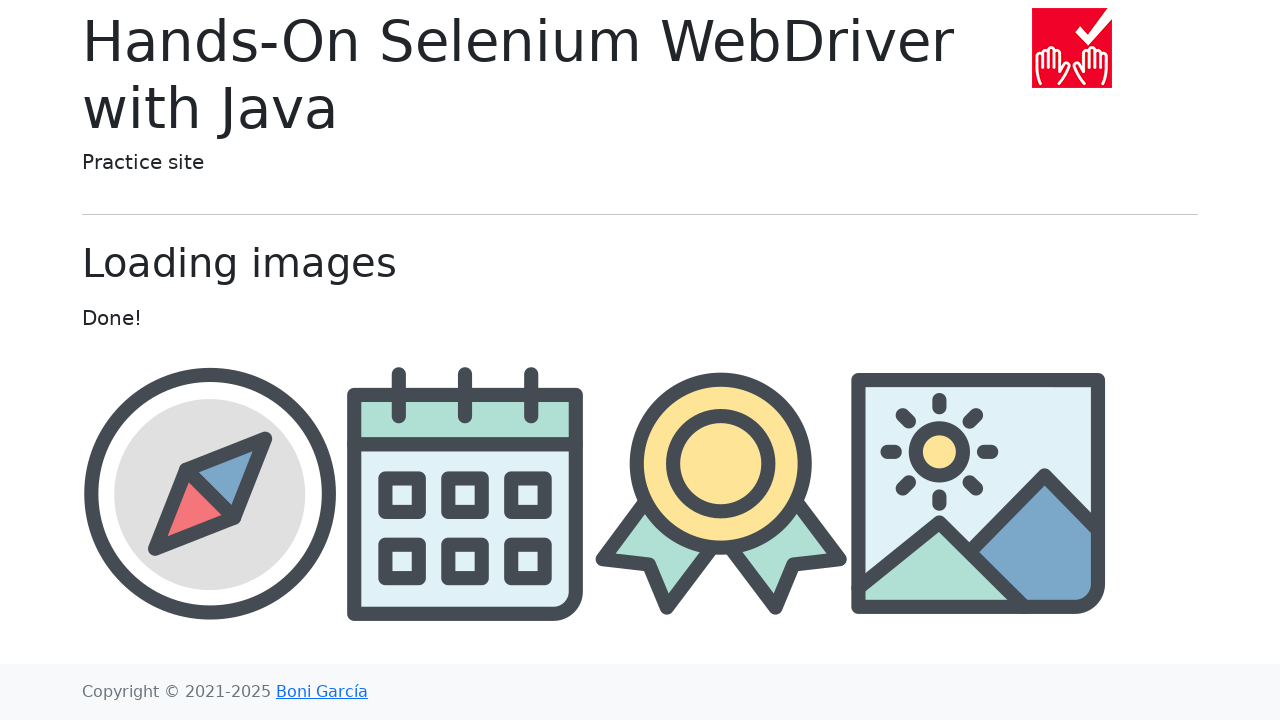

Verified that src attribute contains 'landscape'
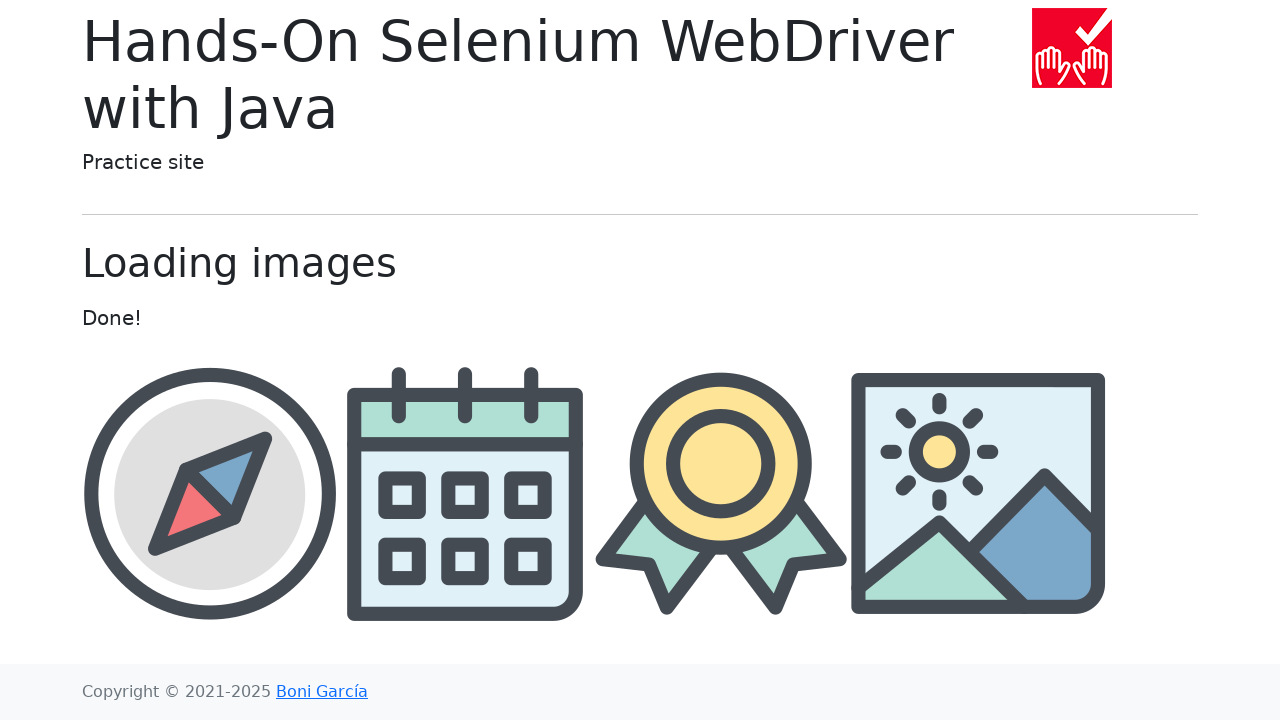

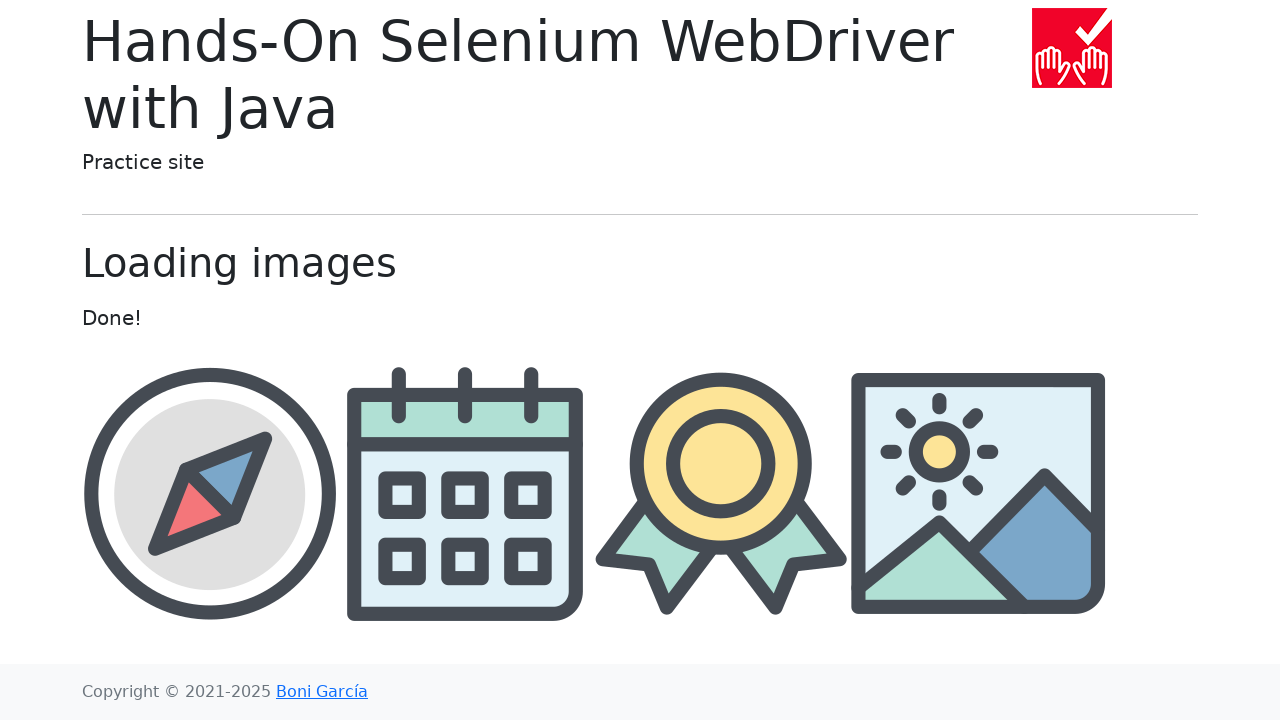